Tests keyboard input functionality by entering text into a name field and clicking a button

Starting URL: https://formy-project.herokuapp.com/keypress

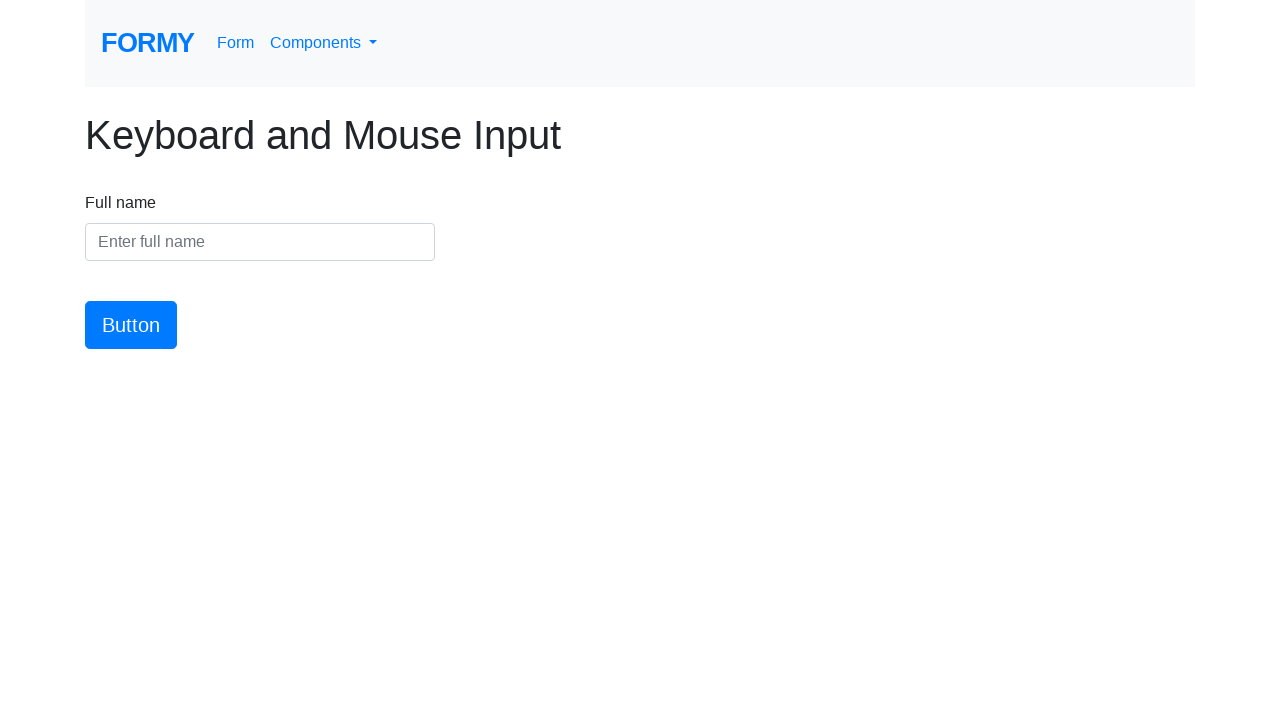

Clicked on the name input field at (260, 242) on #name
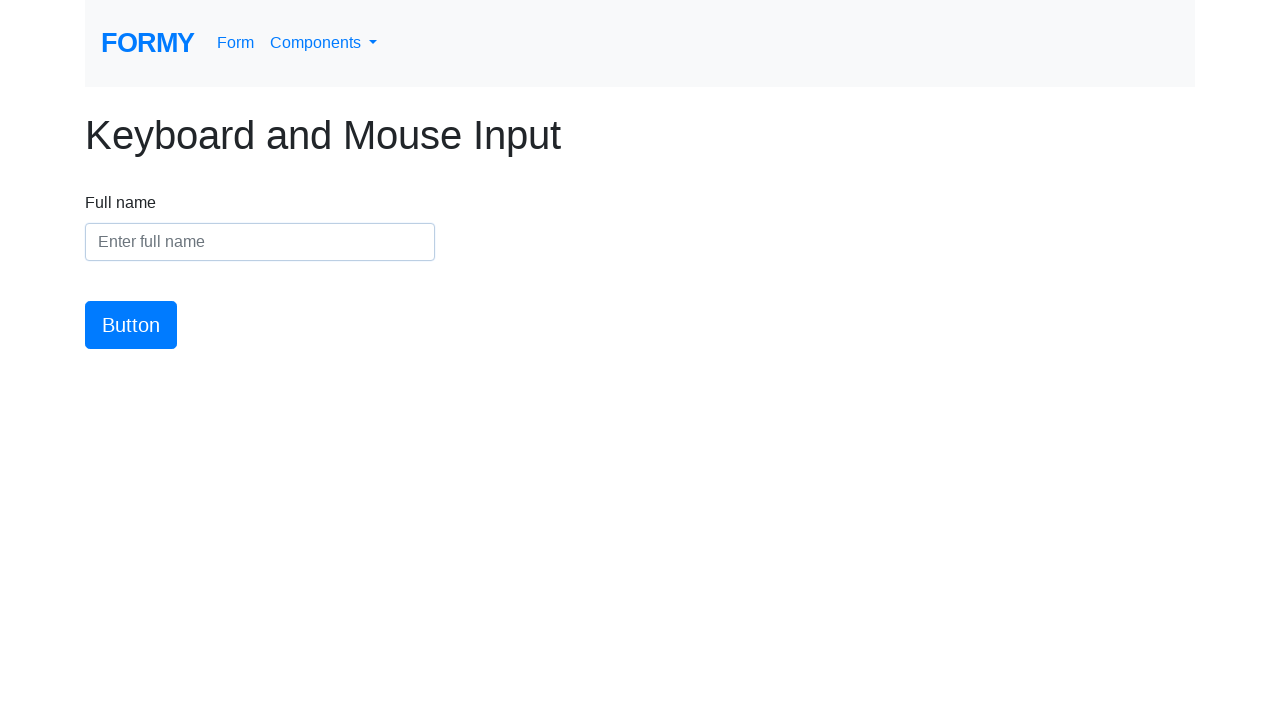

Filled name field with 'mafasyaa' on #name
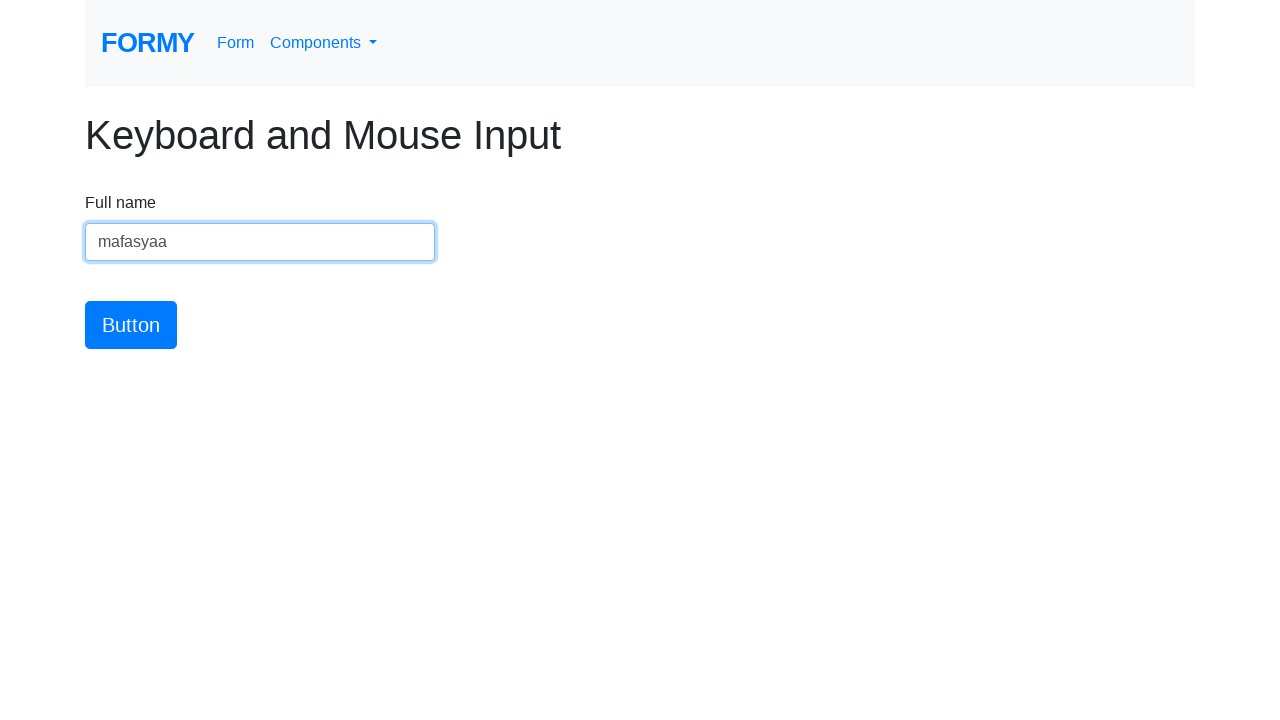

Clicked the submit button at (131, 325) on #button
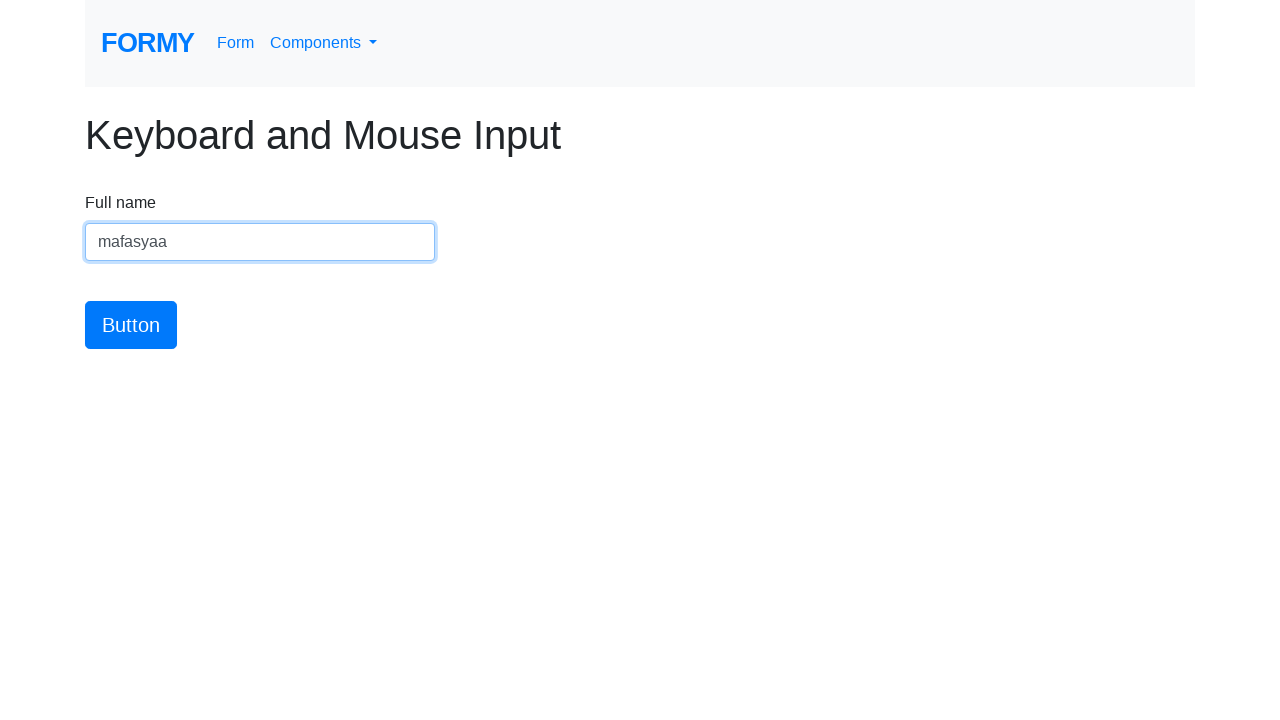

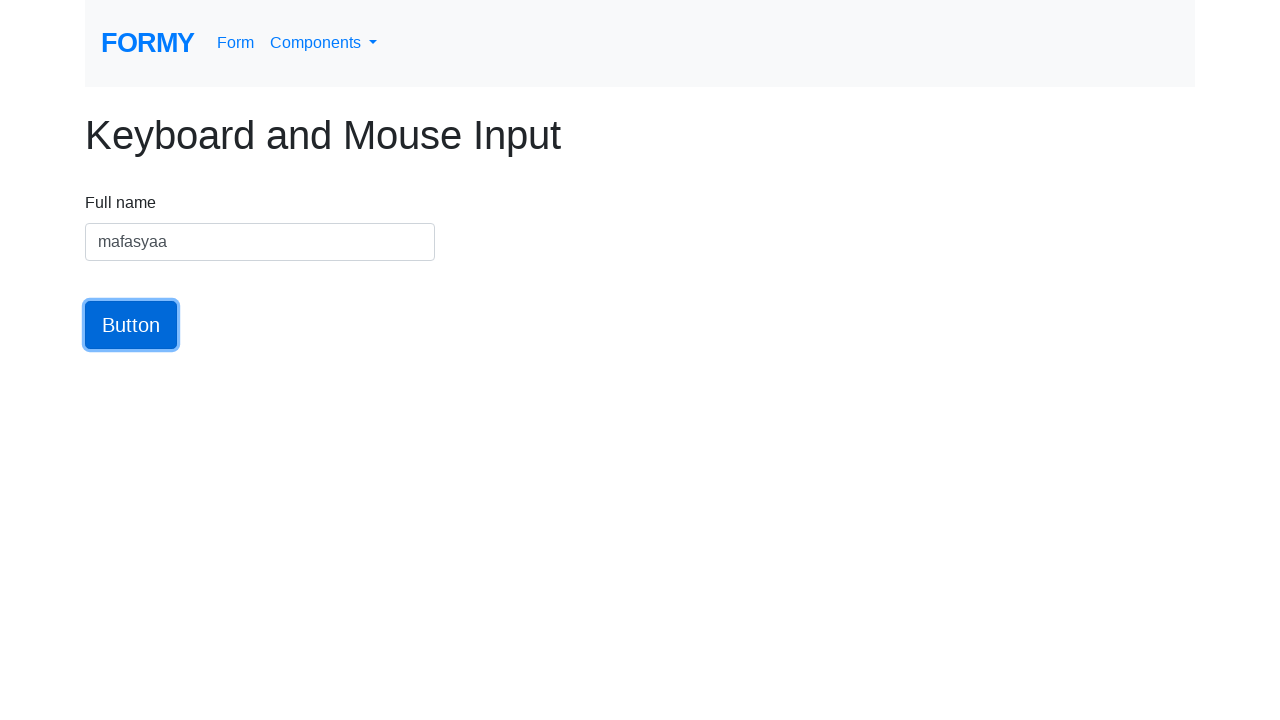